Tests handling a JavaScript confirmation popup by clicking a button that triggers the confirmation alert and then accepting it.

Starting URL: https://omayo.blogspot.com/

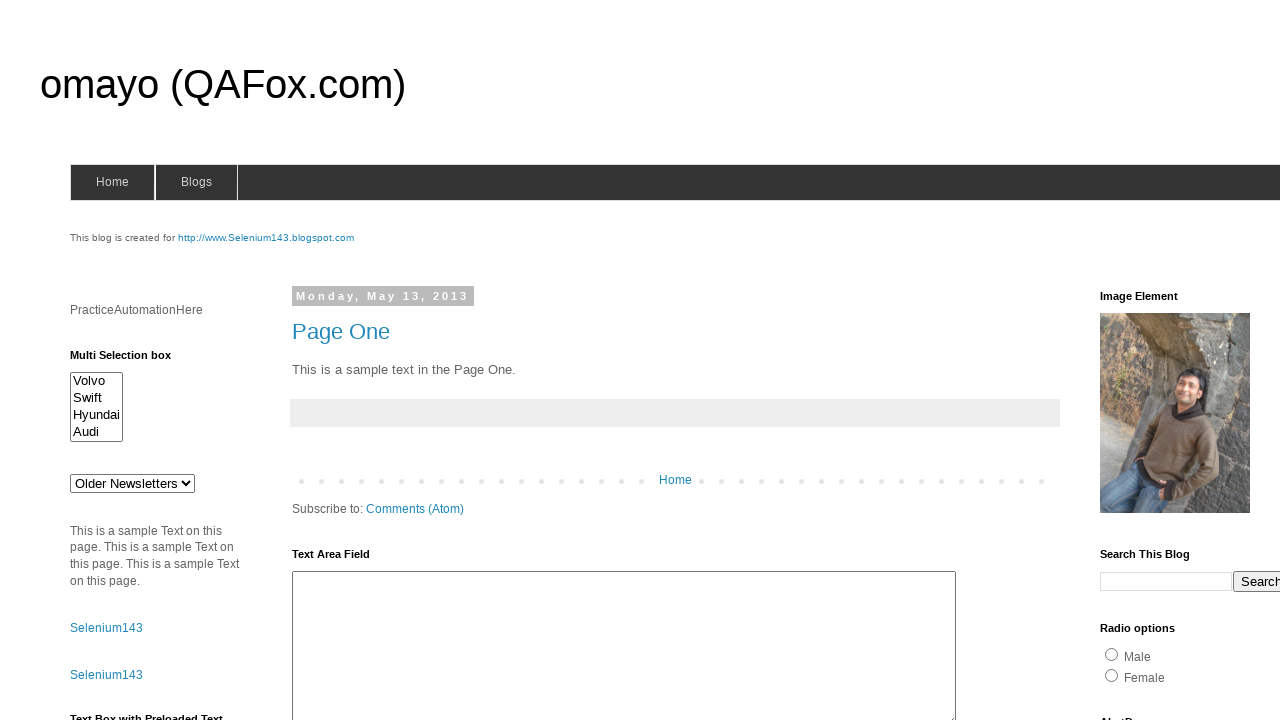

Clicked confirm button to trigger confirmation popup at (1155, 361) on #confirm
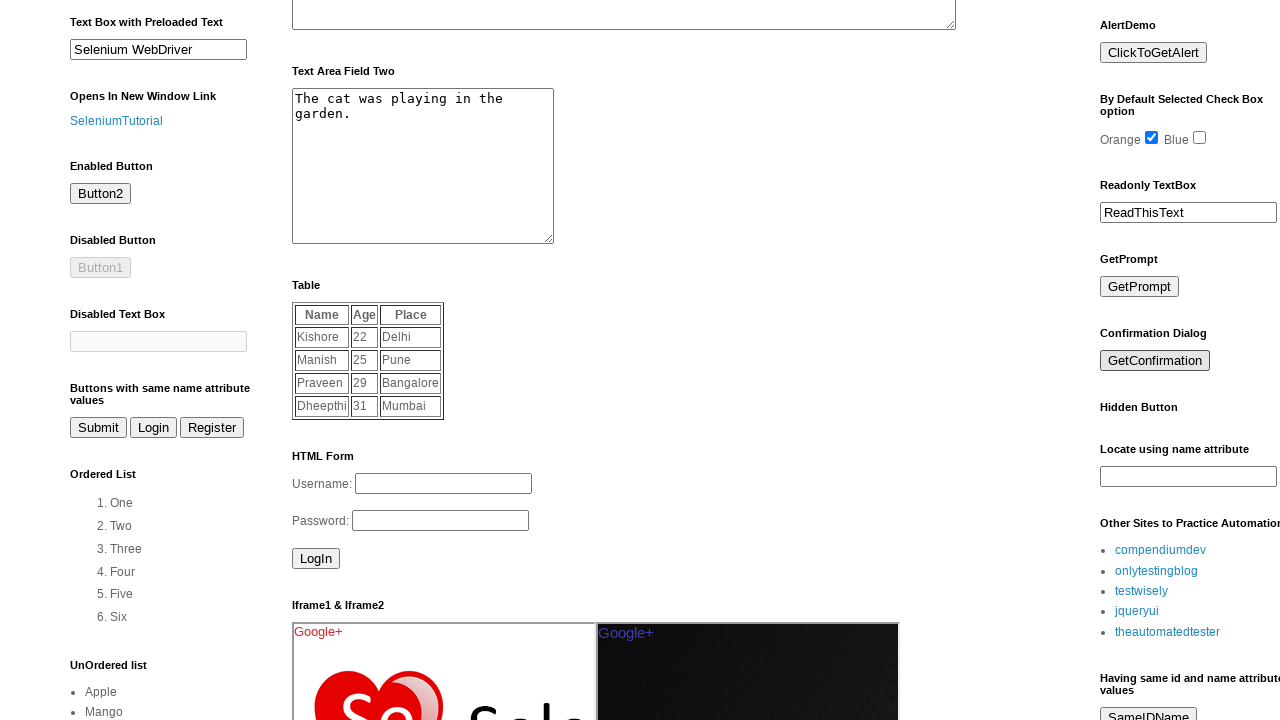

Set up dialog handler to accept confirmation
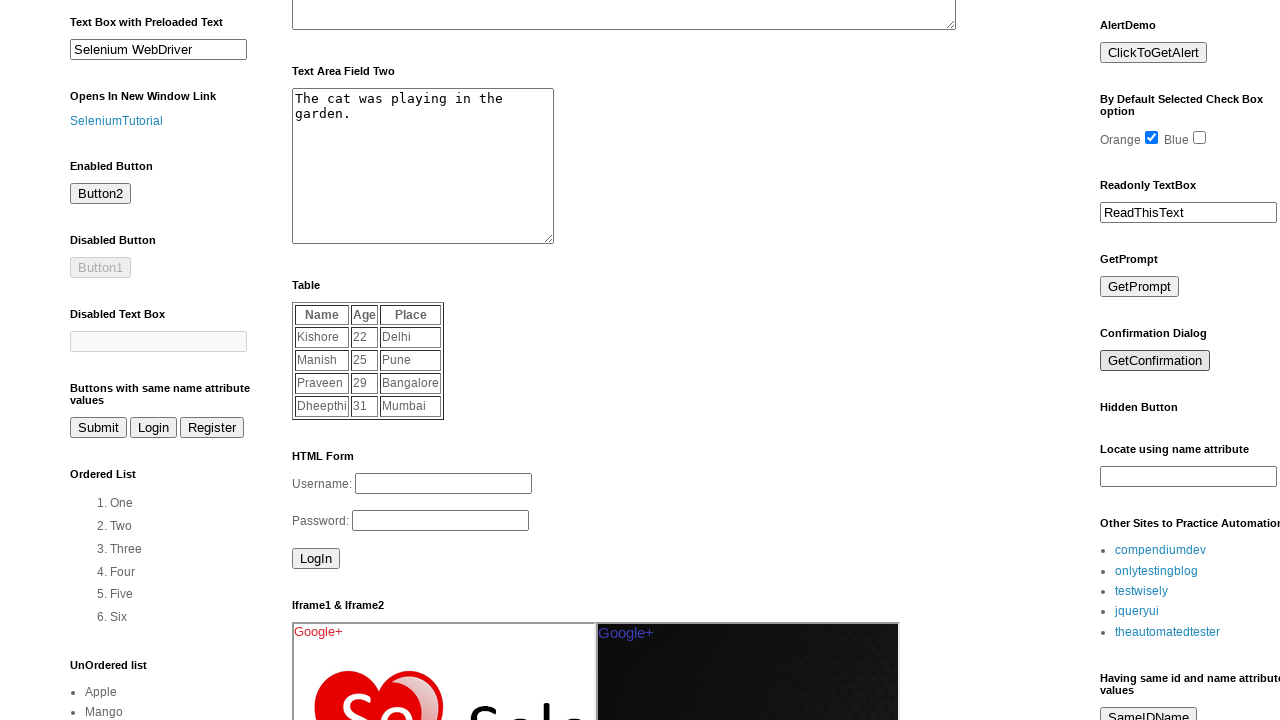

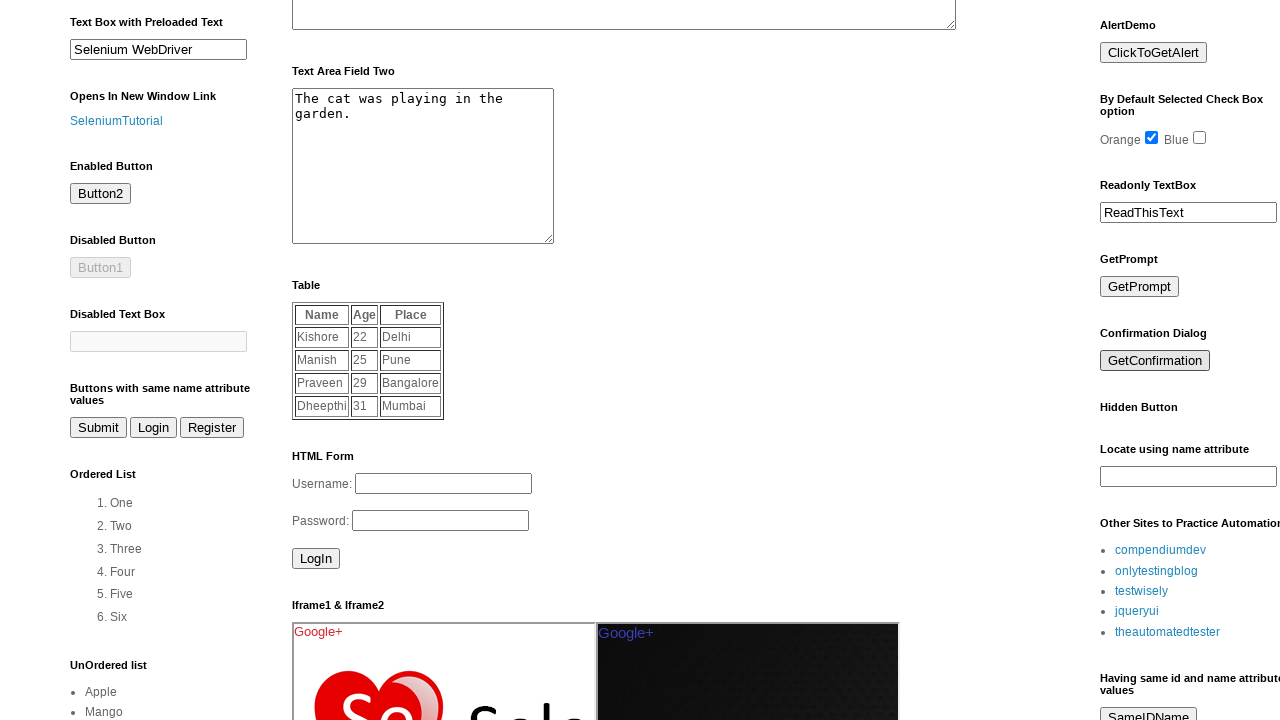